Tests JavaScript alert handling by navigating to a W3Schools try-it page, switching to an iframe, clicking a button to trigger an alert, and accepting the alert dialog.

Starting URL: https://www.w3schools.com/jsref/tryit.asp?filename=tryjsref_alert

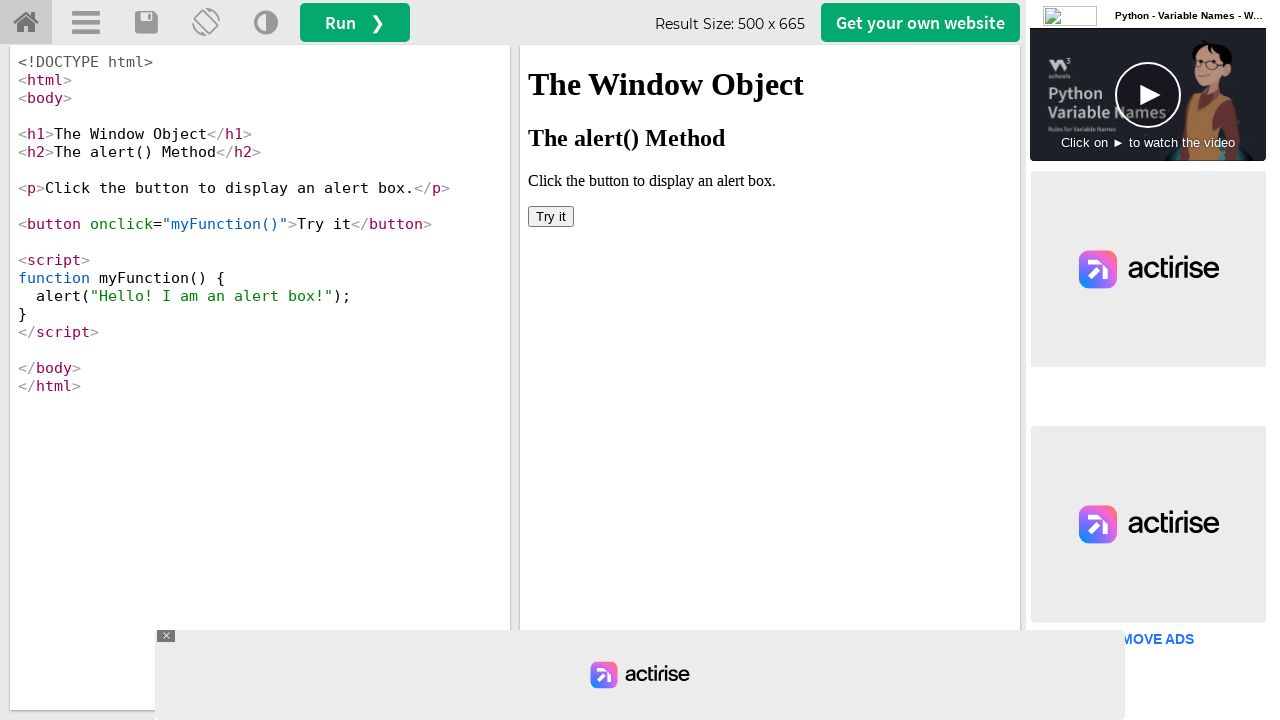

Located iframe with ID 'iframeResult'
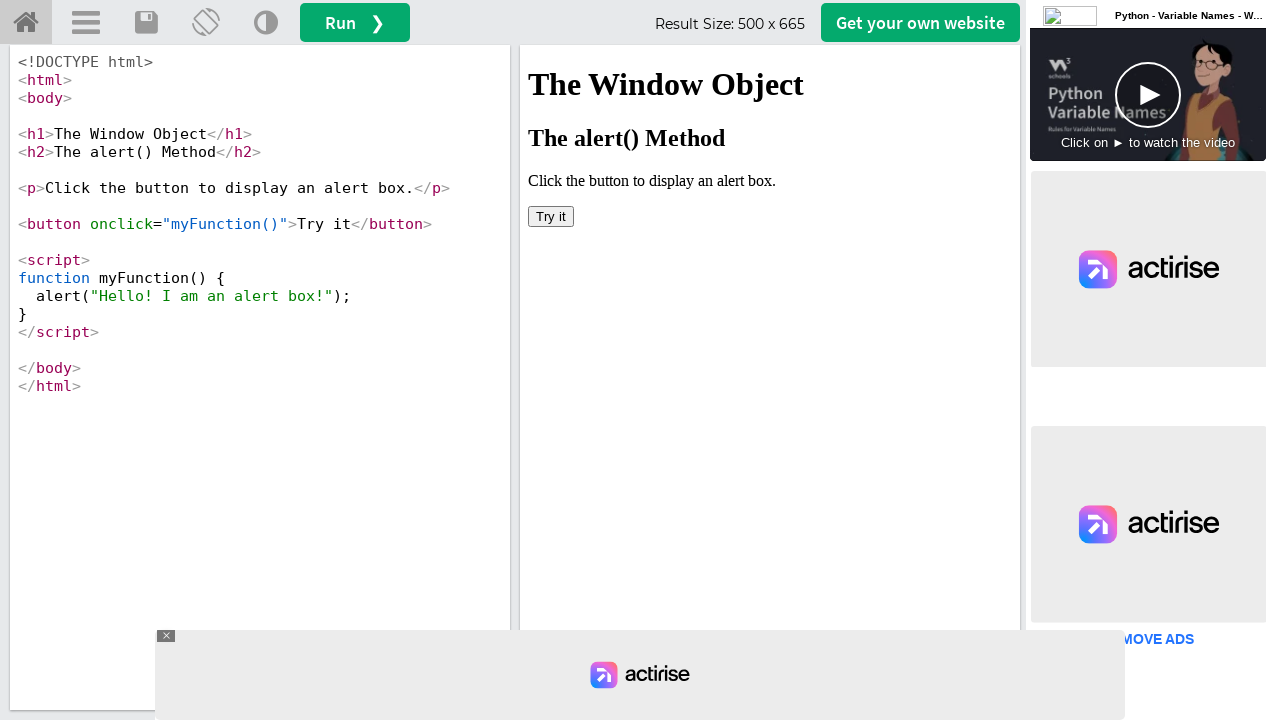

Set up dialog handler for alert acceptance
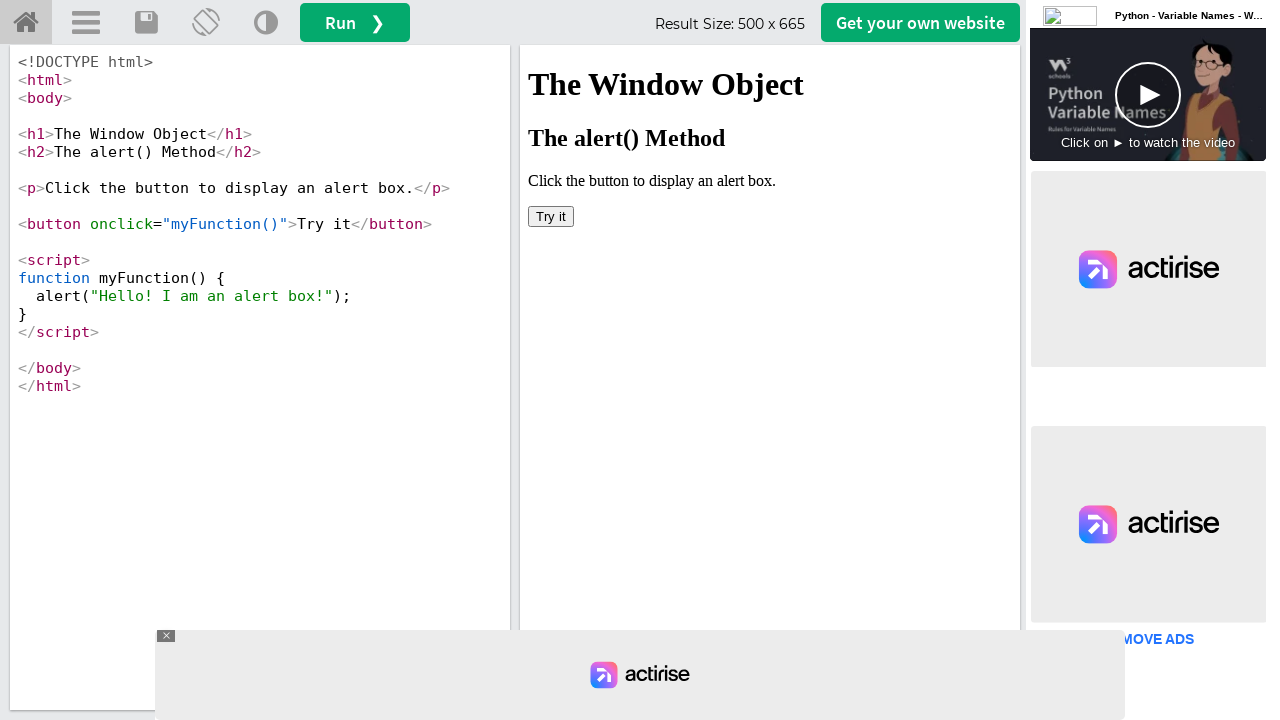

Clicked button in iframe to trigger JavaScript alert at (551, 216) on #iframeResult >> internal:control=enter-frame >> xpath=/html/body/button
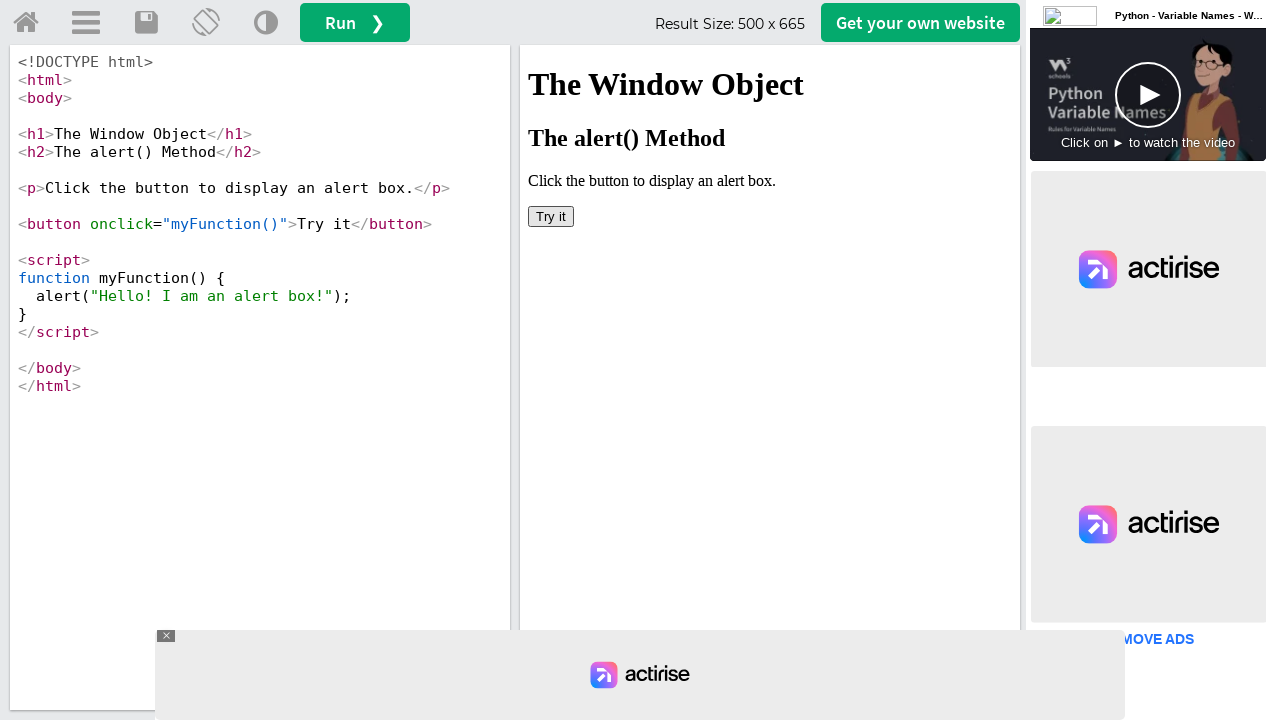

Waited for alert dialog to be processed
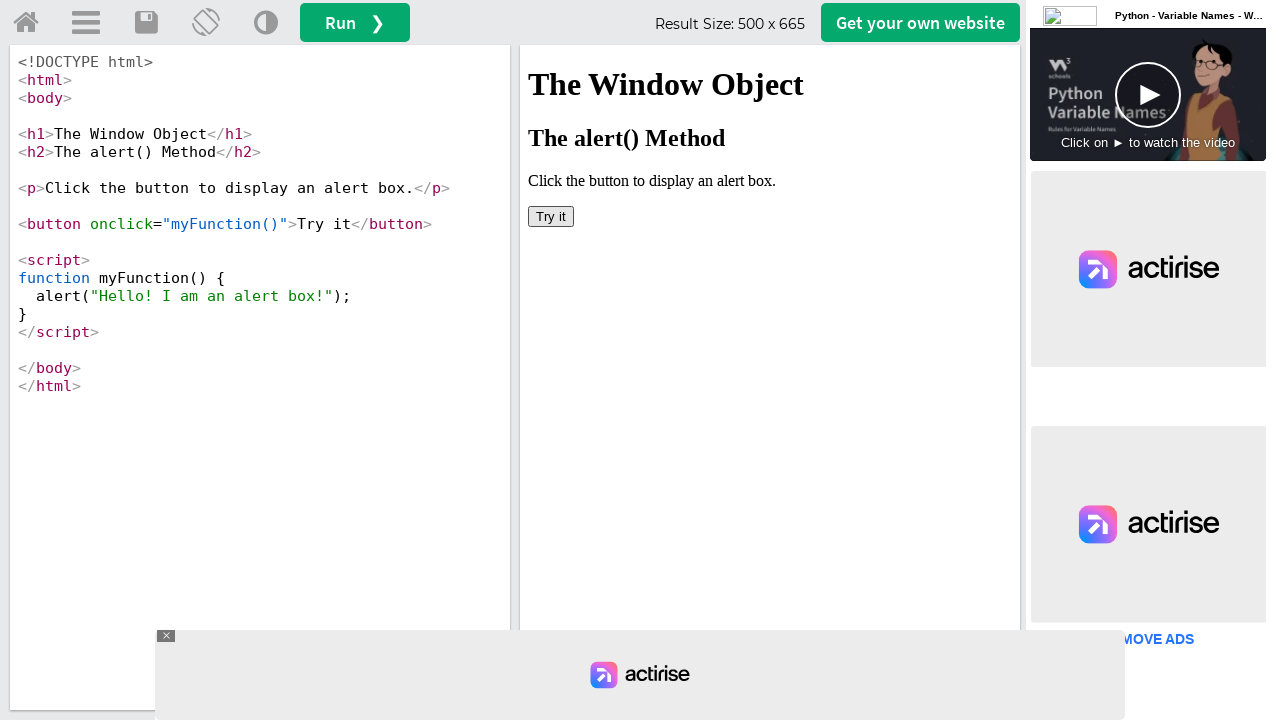

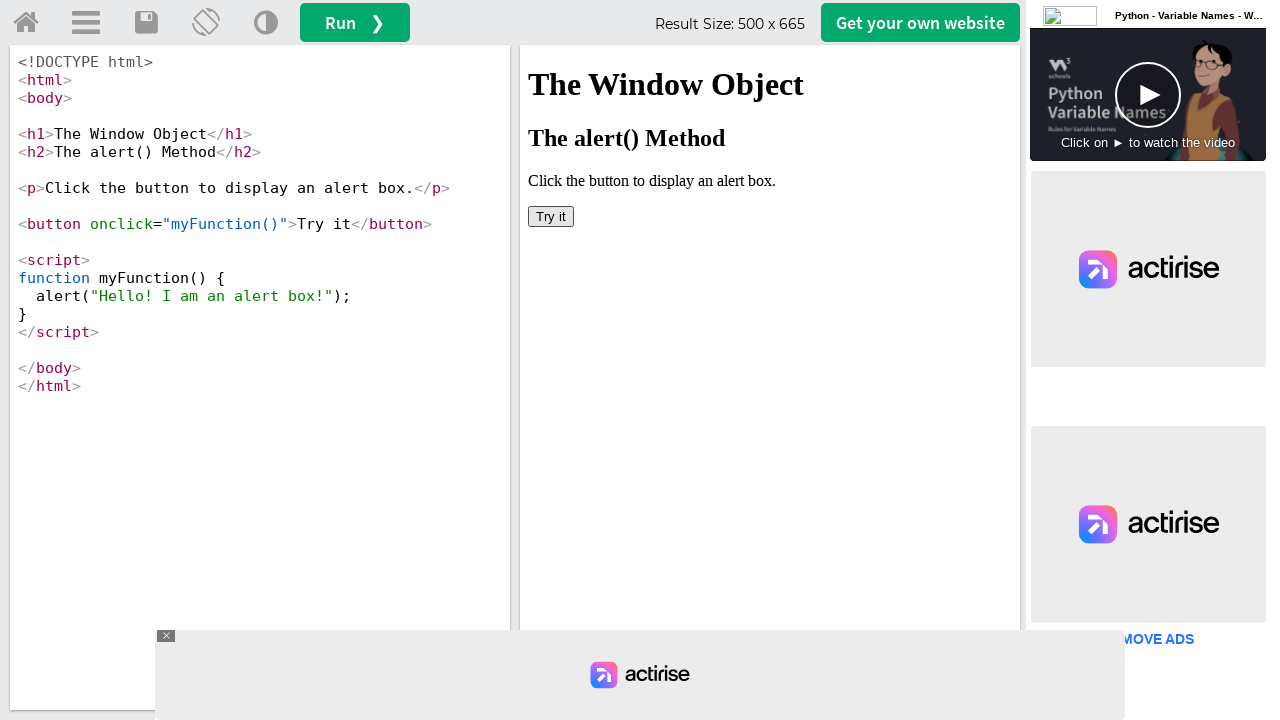